Tests keyboard input events by pressing the 'S' key and then performing Ctrl+A and Ctrl+C keyboard shortcuts on an input events training page.

Starting URL: https://v1.training-support.net/selenium/input-events

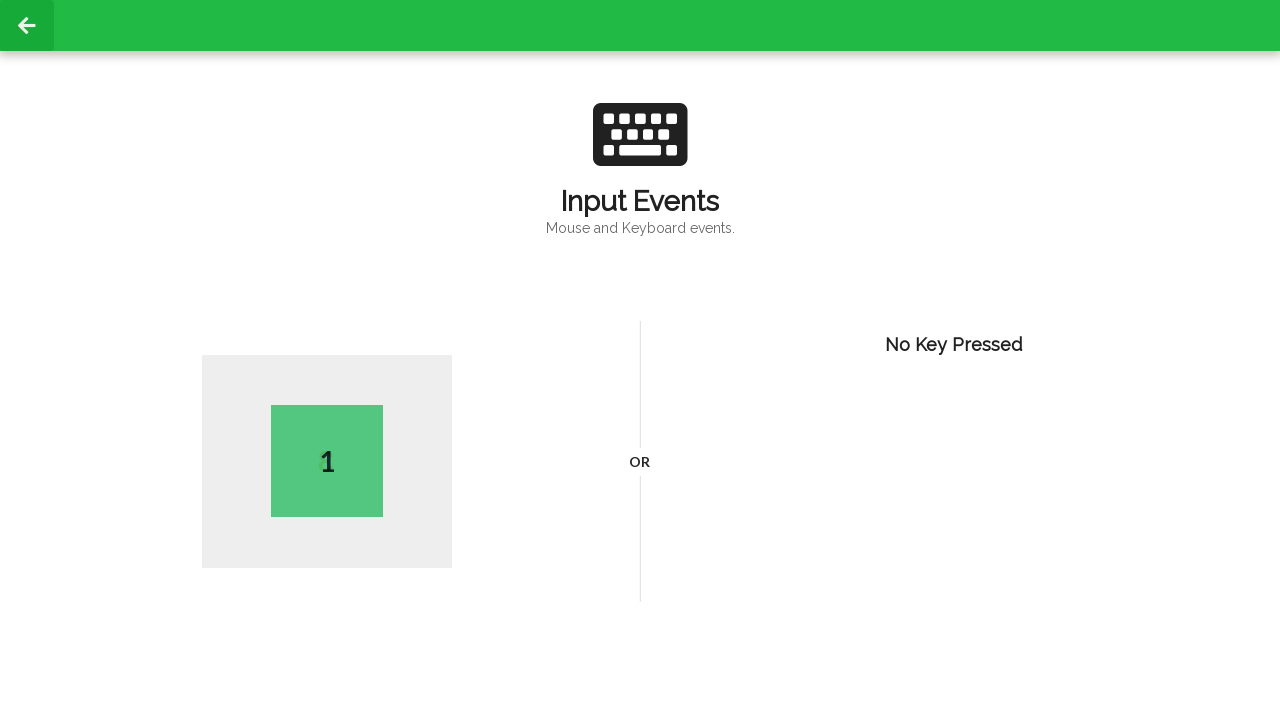

Pressed 'S' key
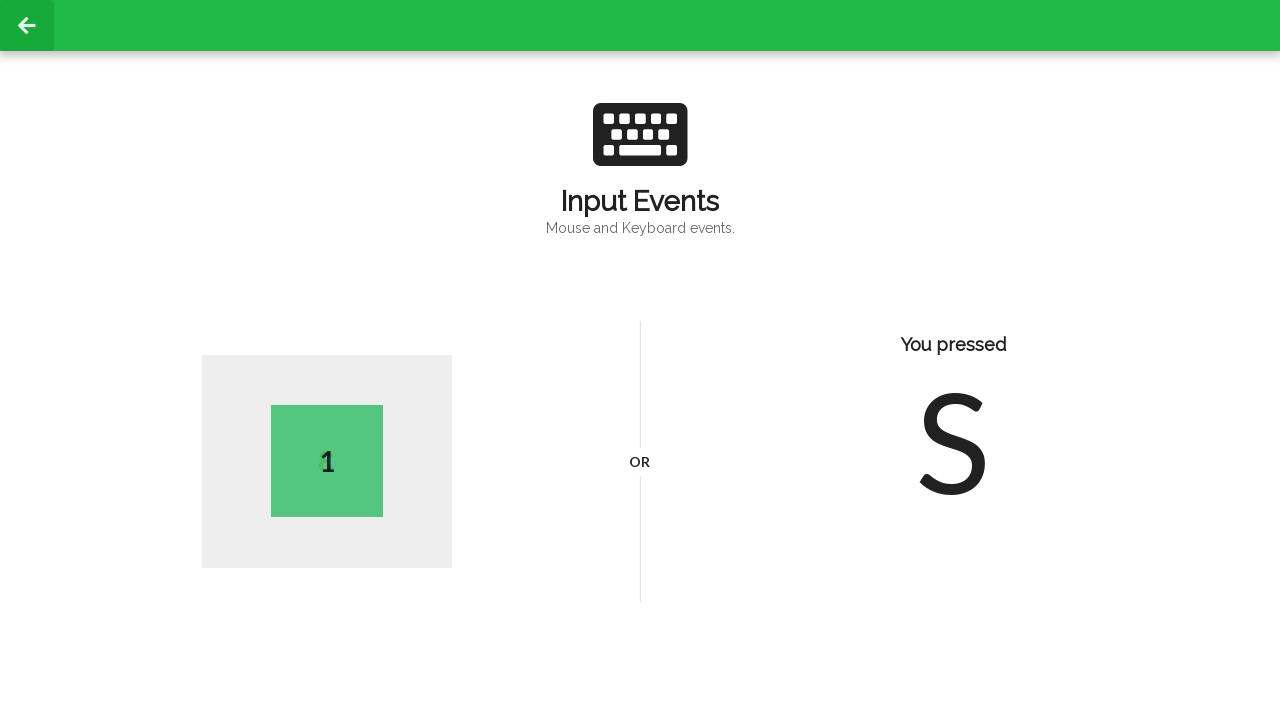

Pressed Ctrl+A to select all text
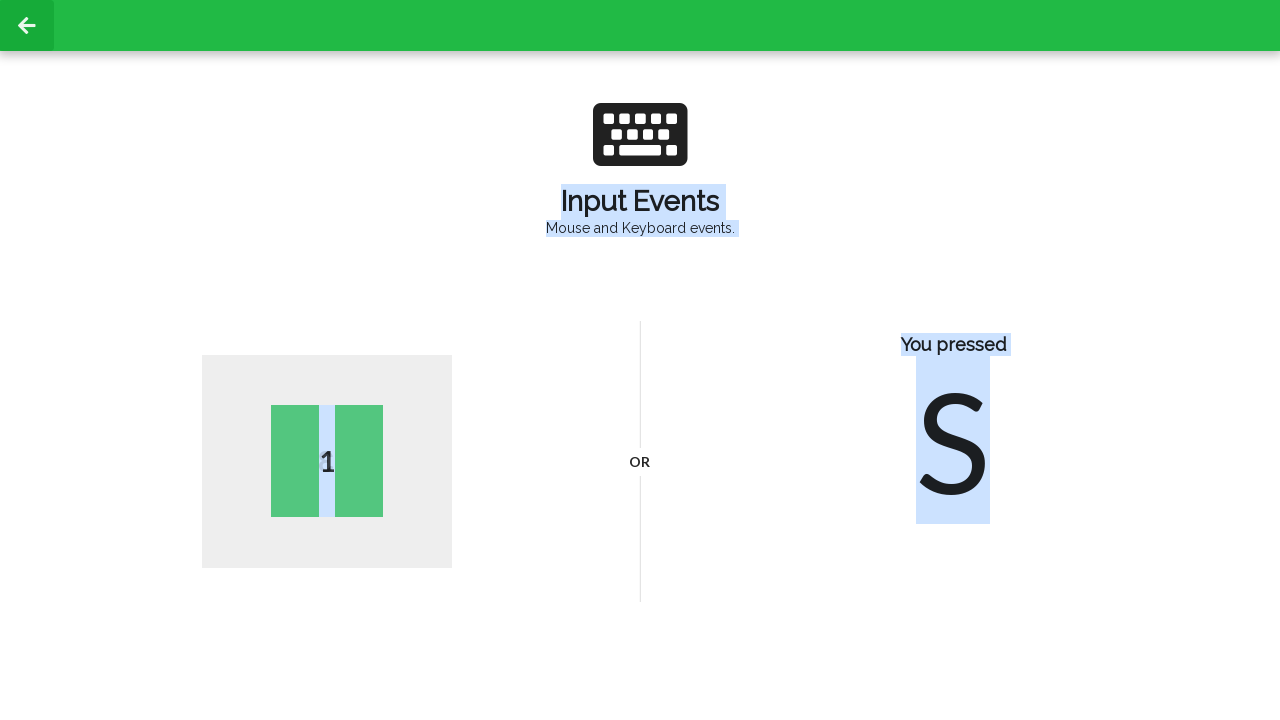

Pressed Ctrl+C to copy selected text
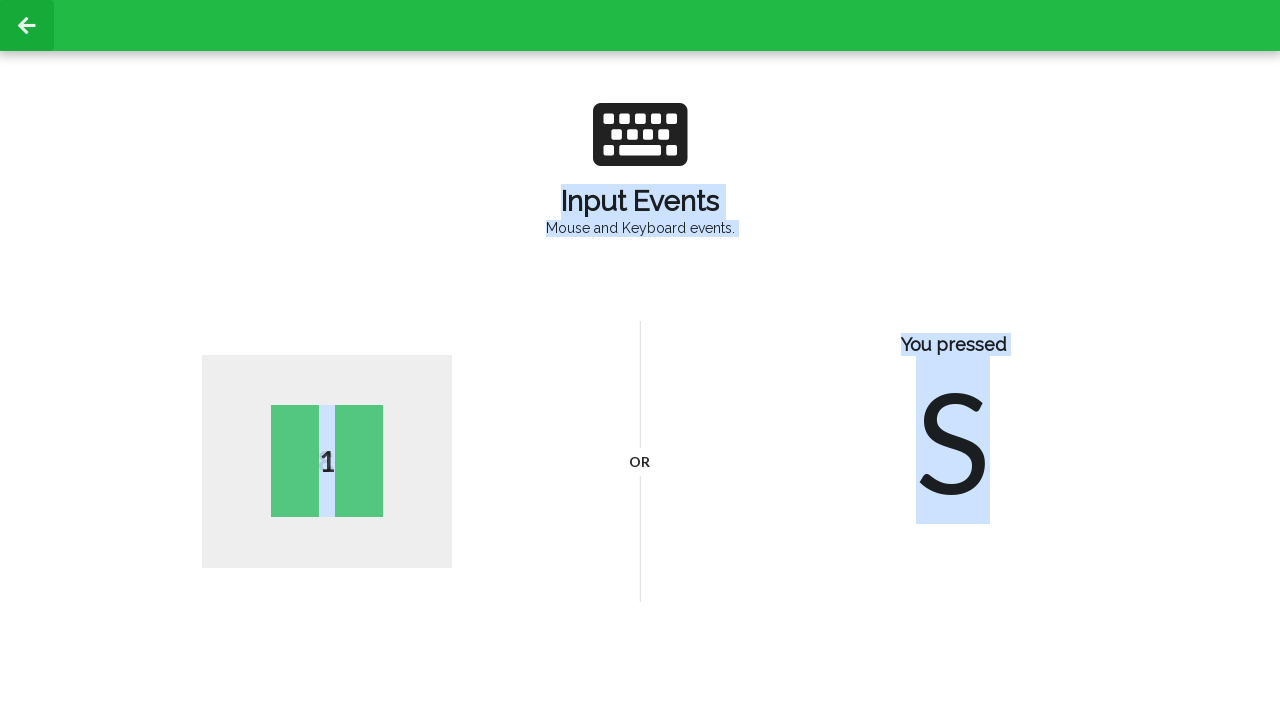

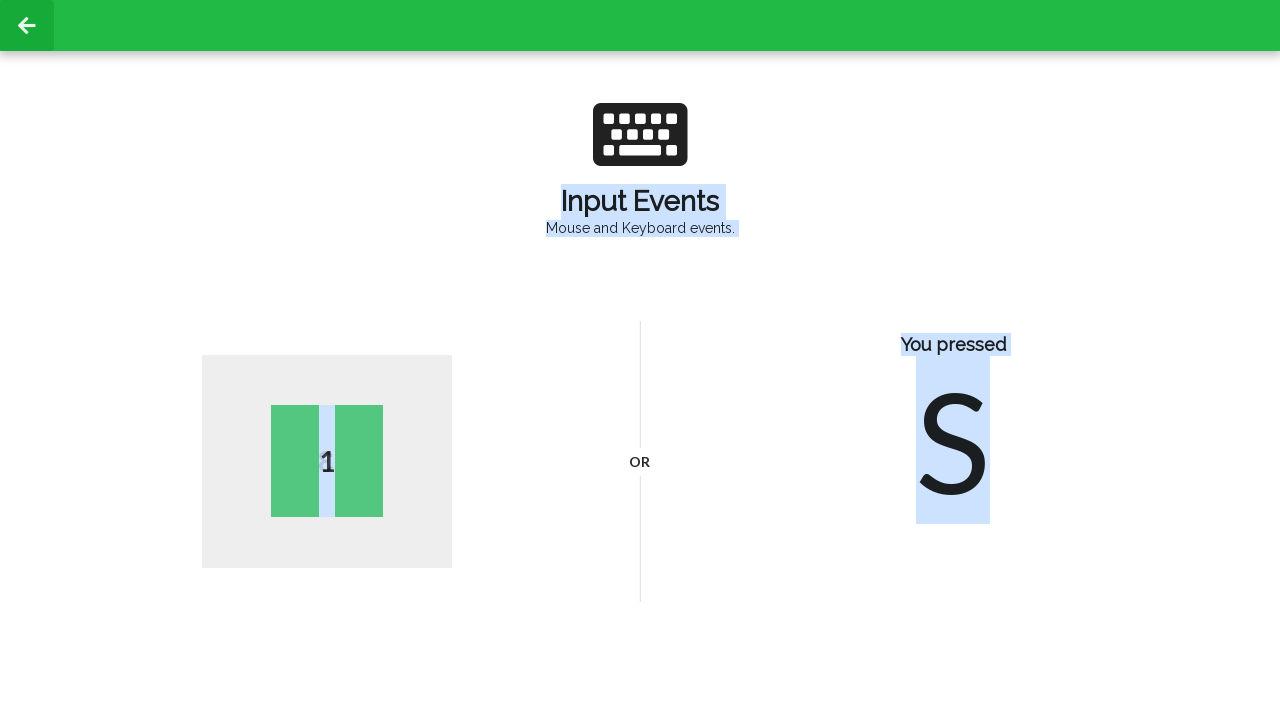